Tests number input validation by entering a number, submitting the form, and verifying the result (either an error message or a success alert with the square root).

Starting URL: https://kristinek.github.io/site/tasks/enter_a_number

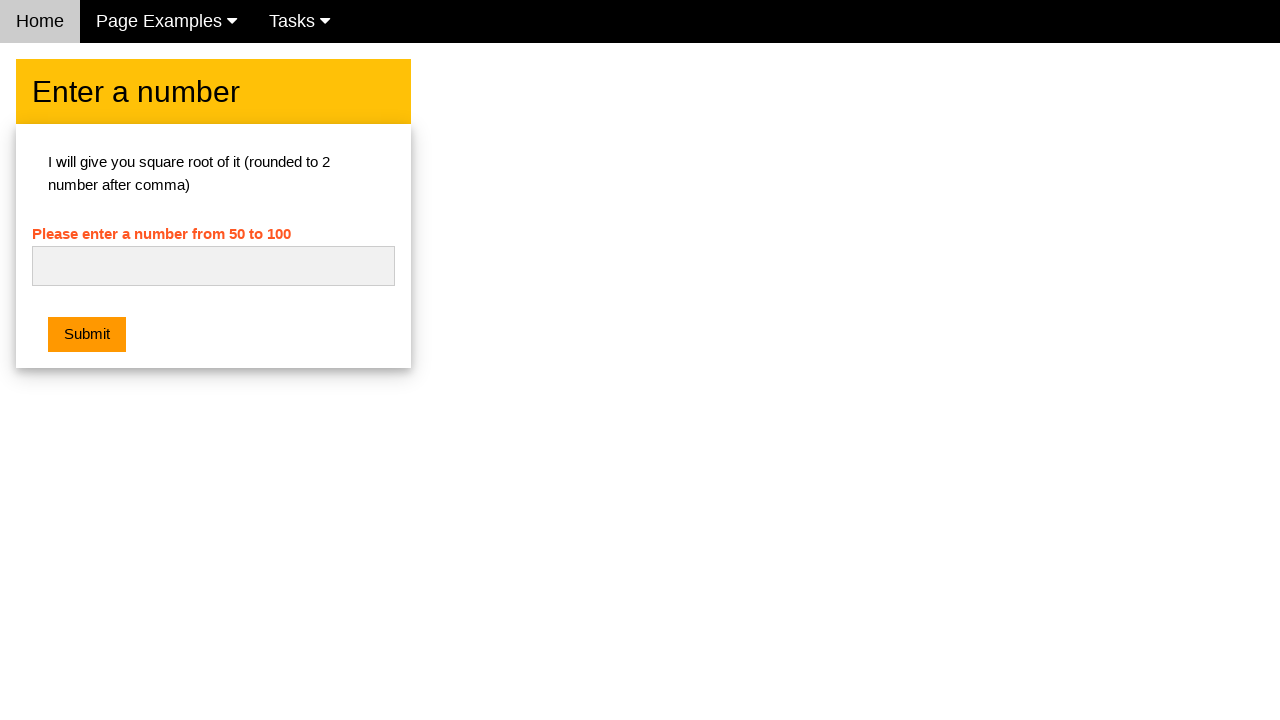

Cleared the number input field on #numb
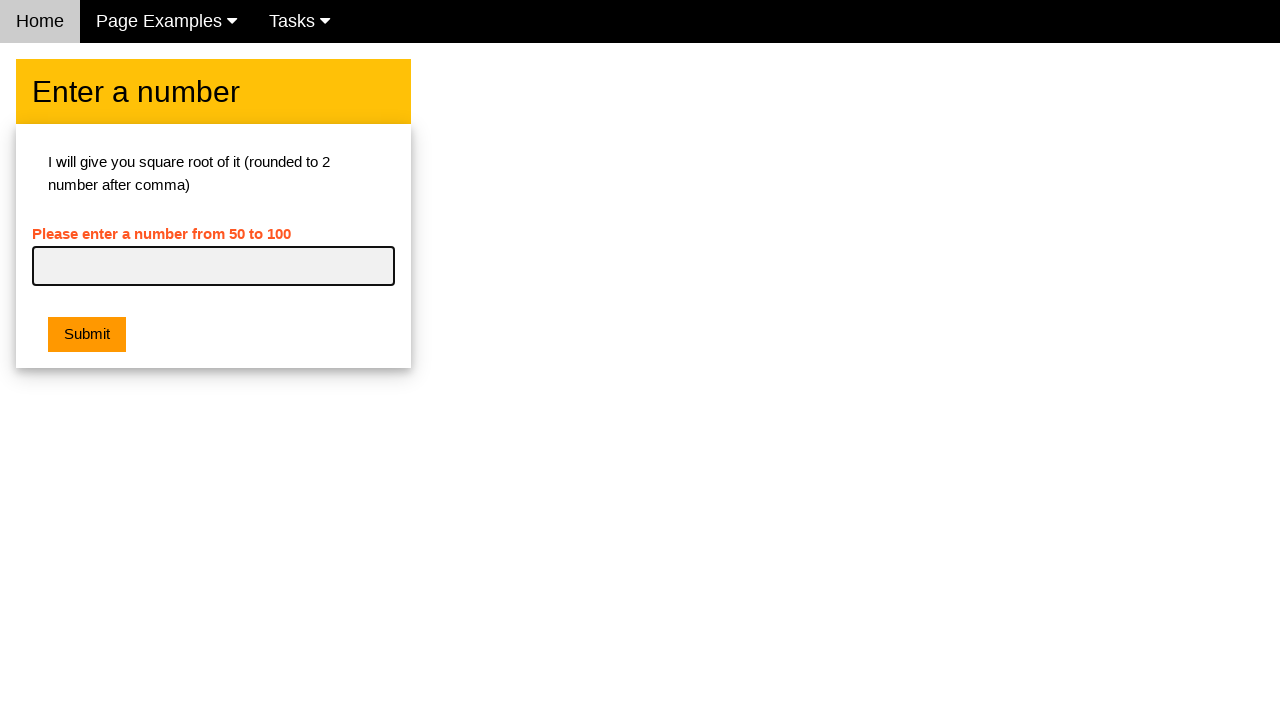

Entered valid number '81' into input field on #numb
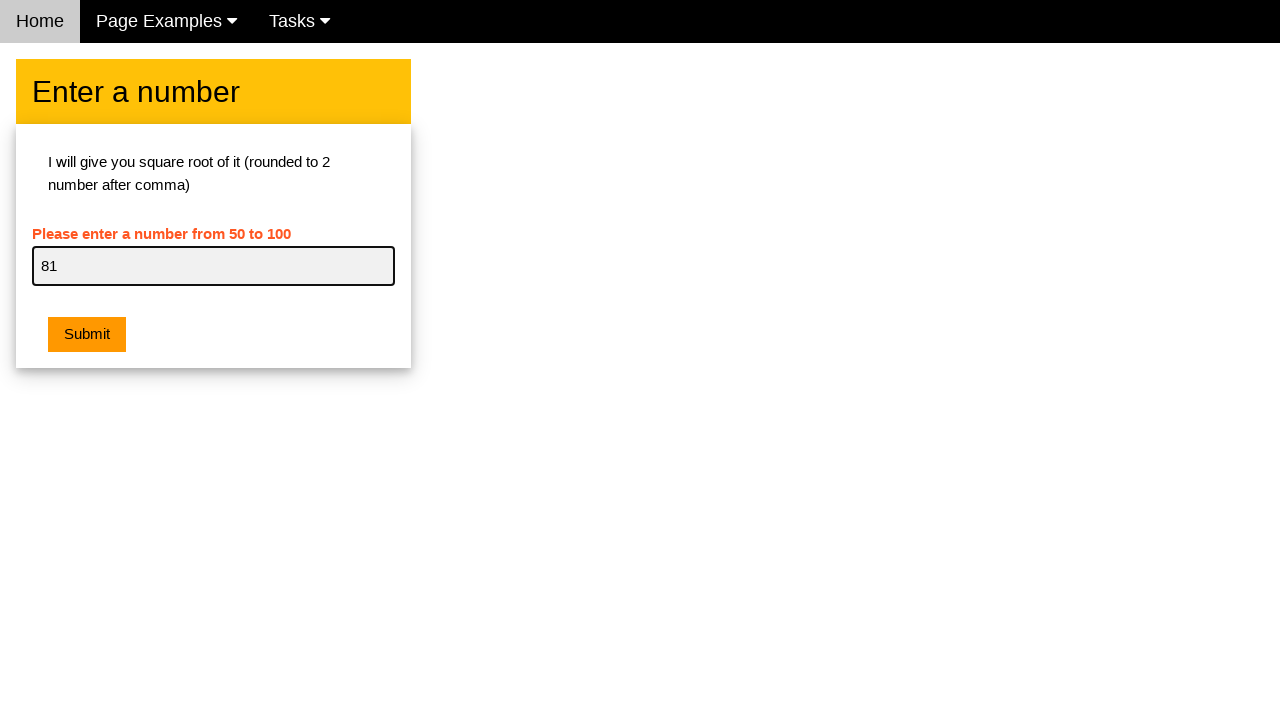

Clicked submit button to validate number at (87, 335) on button
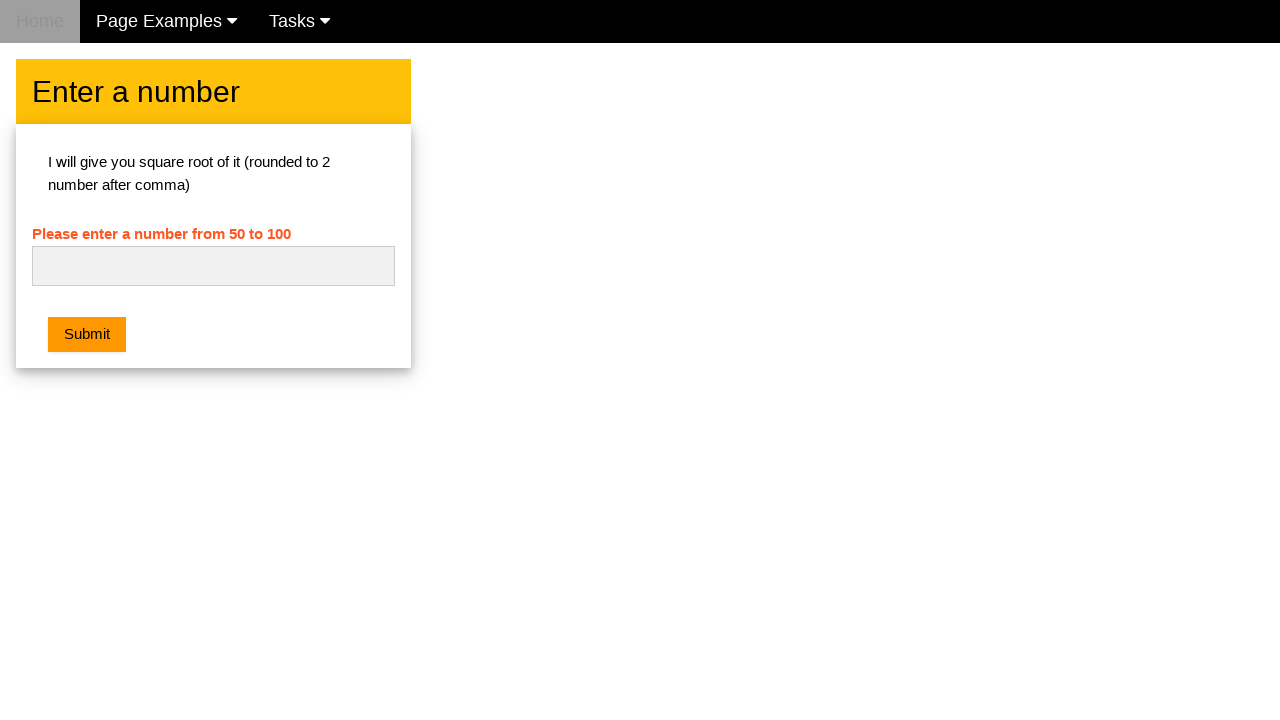

Set up dialog handler and accepted alert with square root result
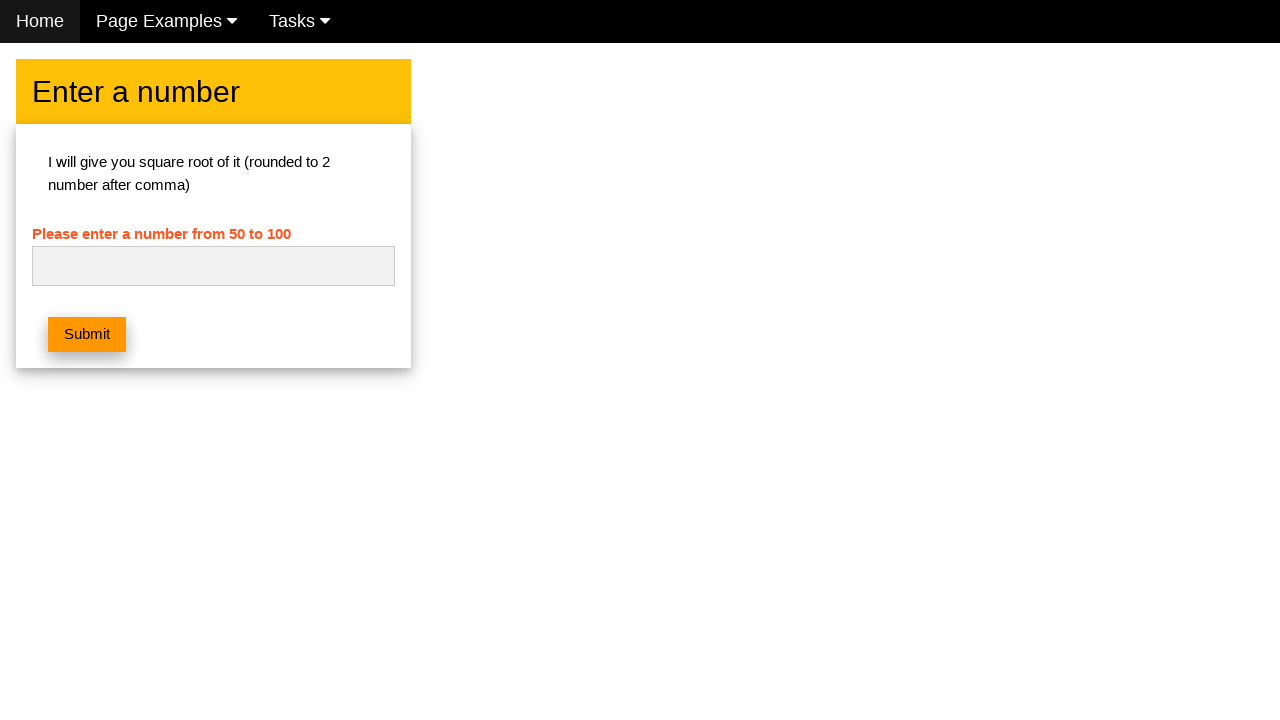

Cleared the number input field for invalid input test on #numb
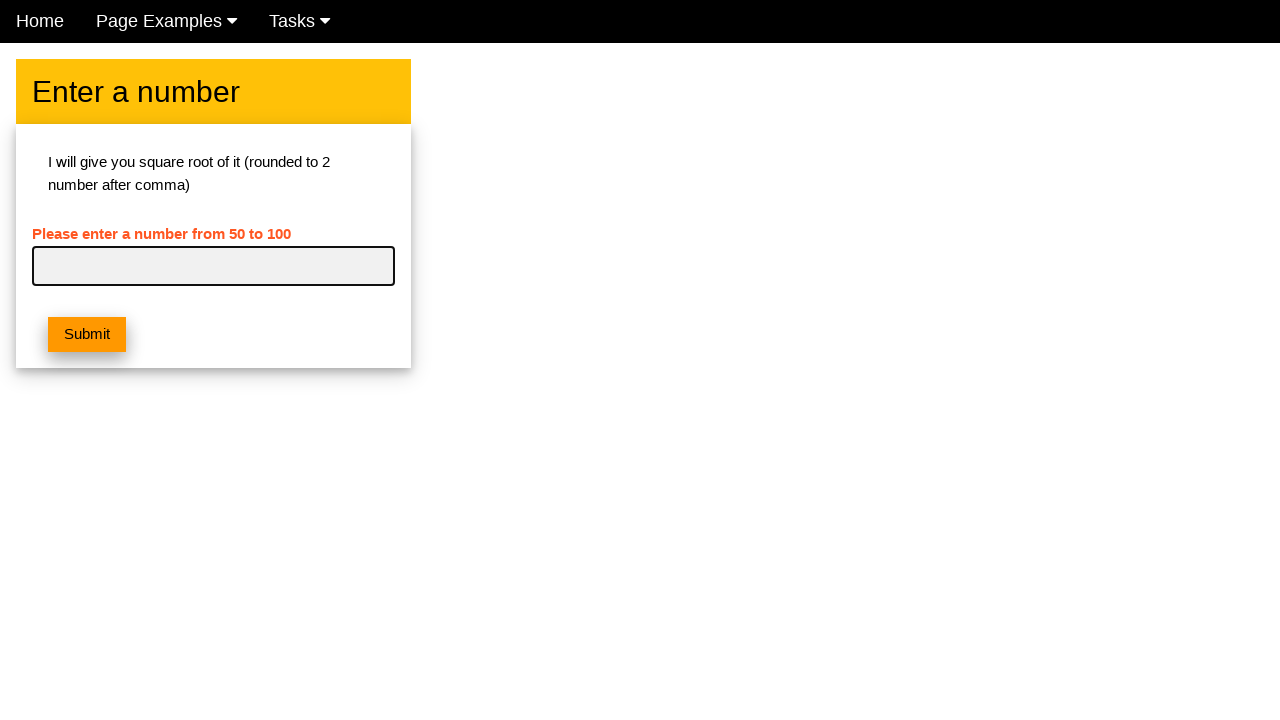

Entered invalid value 'abc' into input field on #numb
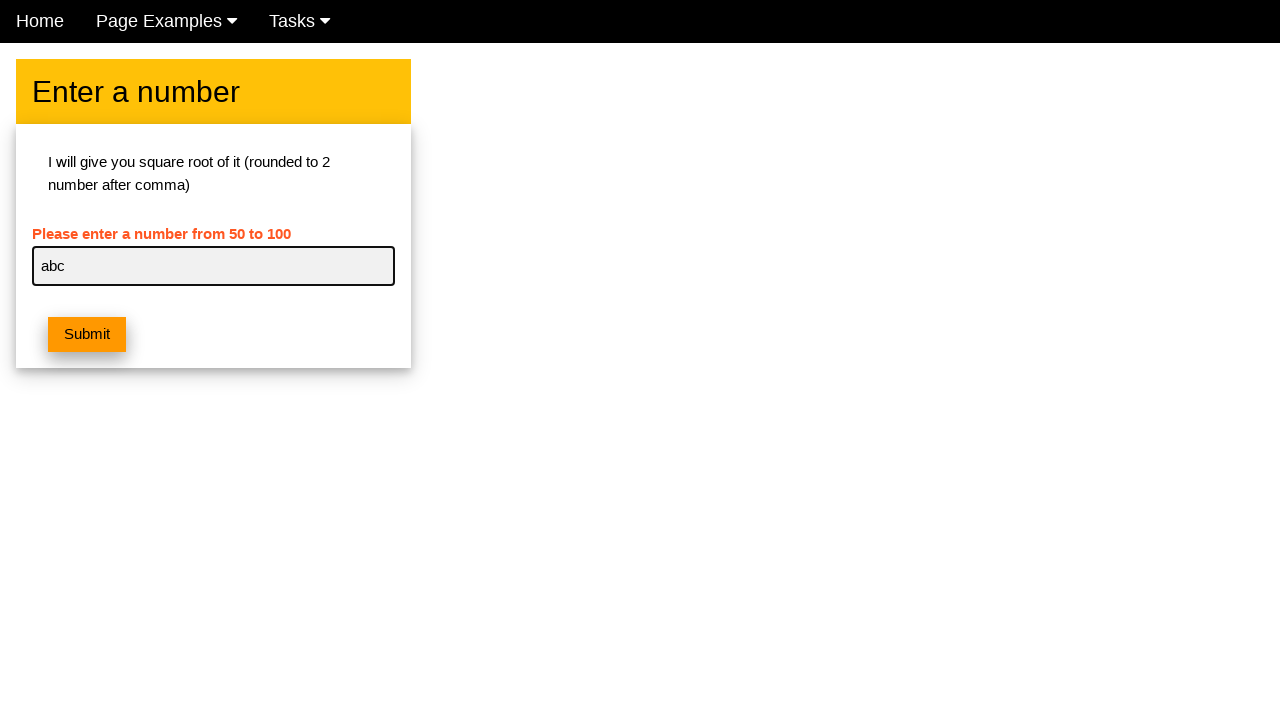

Clicked submit button to validate invalid input at (87, 335) on button
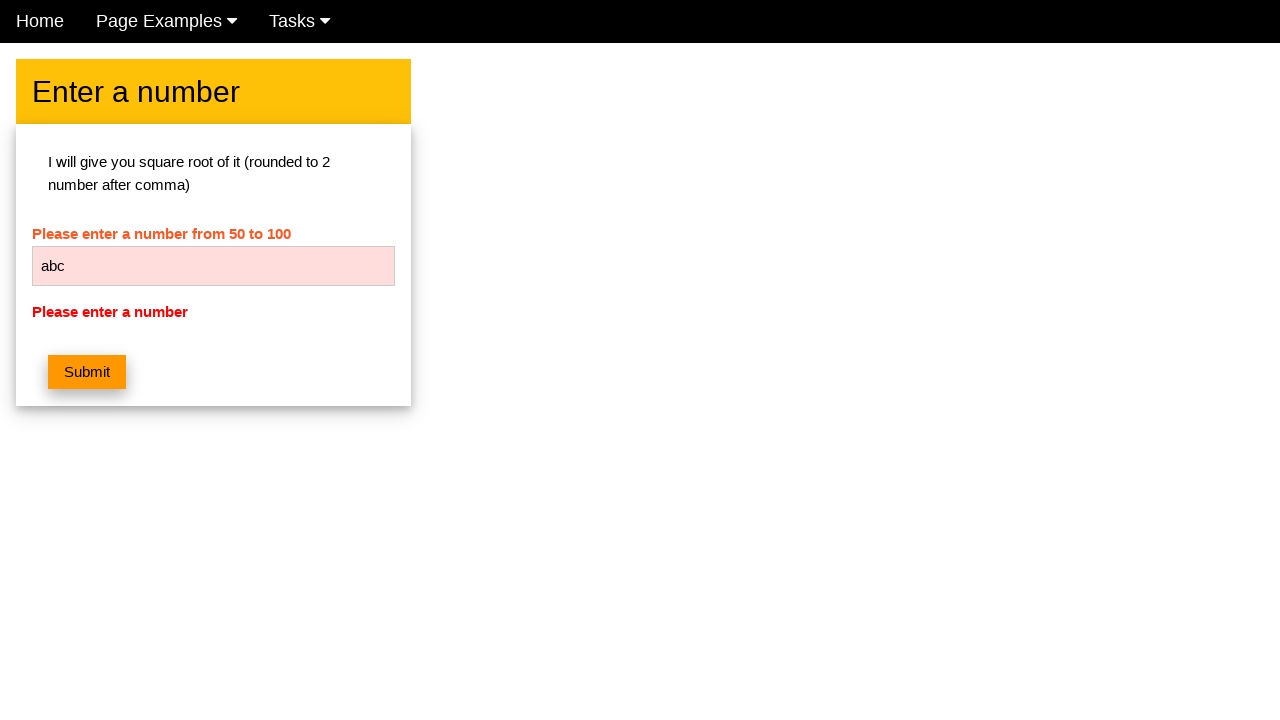

Located error message element
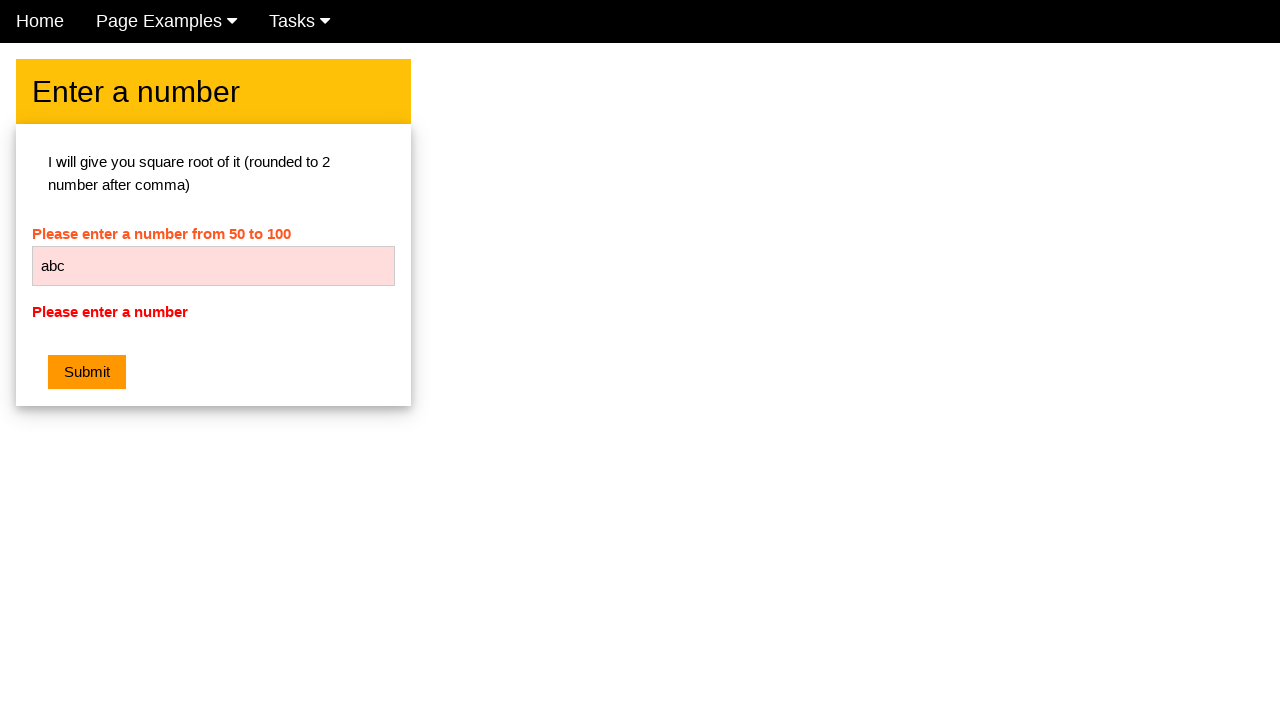

Verified error message is displayed for invalid input
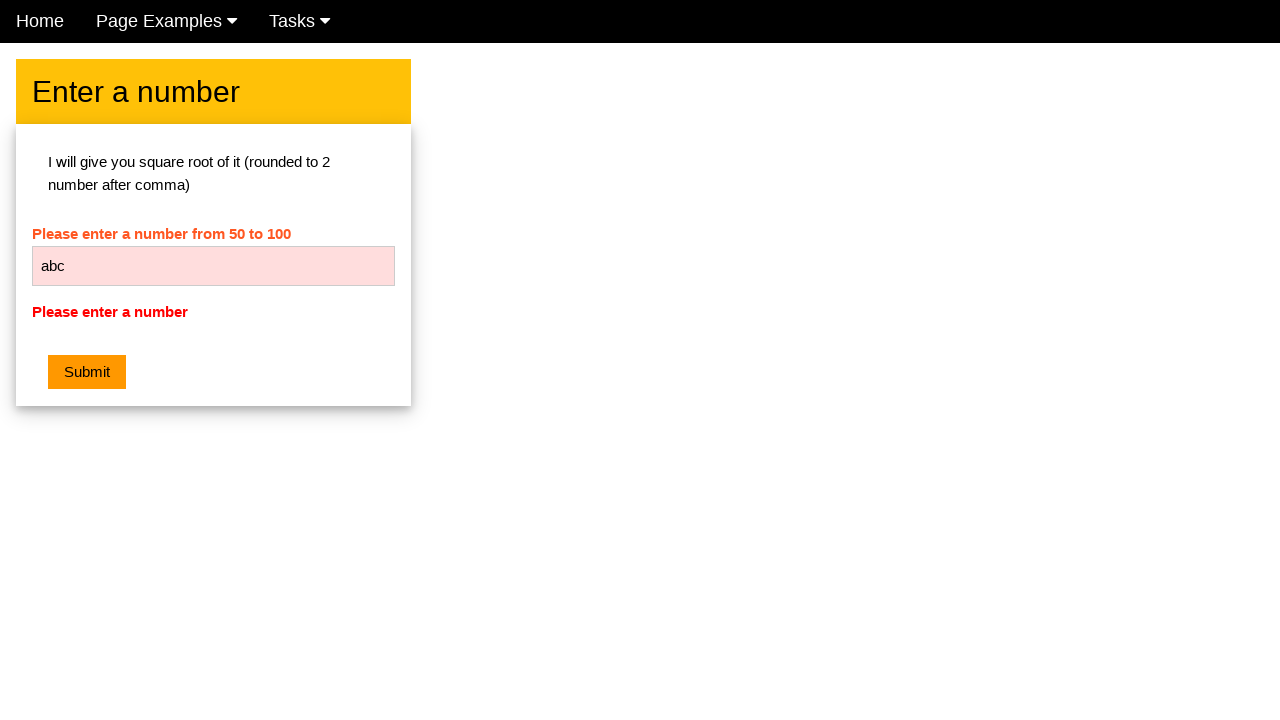

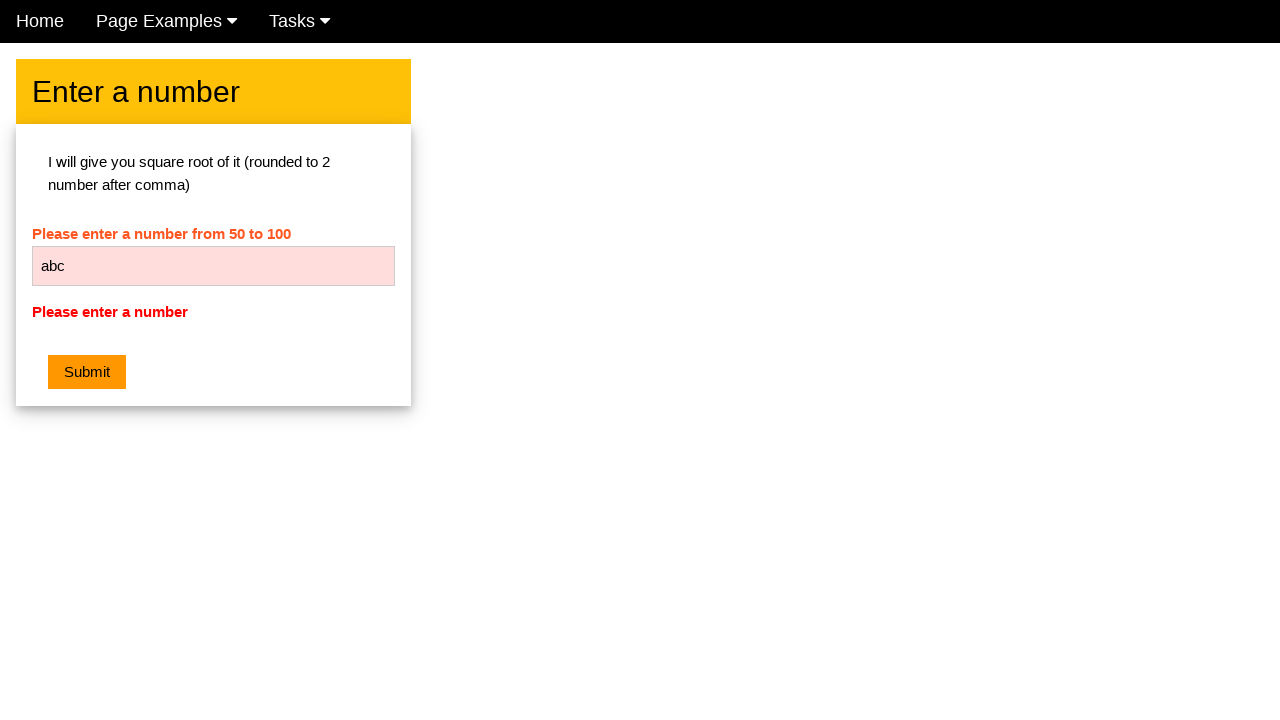